Tests auto-suggestive dropdown functionality by typing a partial search term "ind" in the autocomplete field and selecting "India" from the dropdown suggestions.

Starting URL: https://rahulshettyacademy.com/dropdownsPractise/

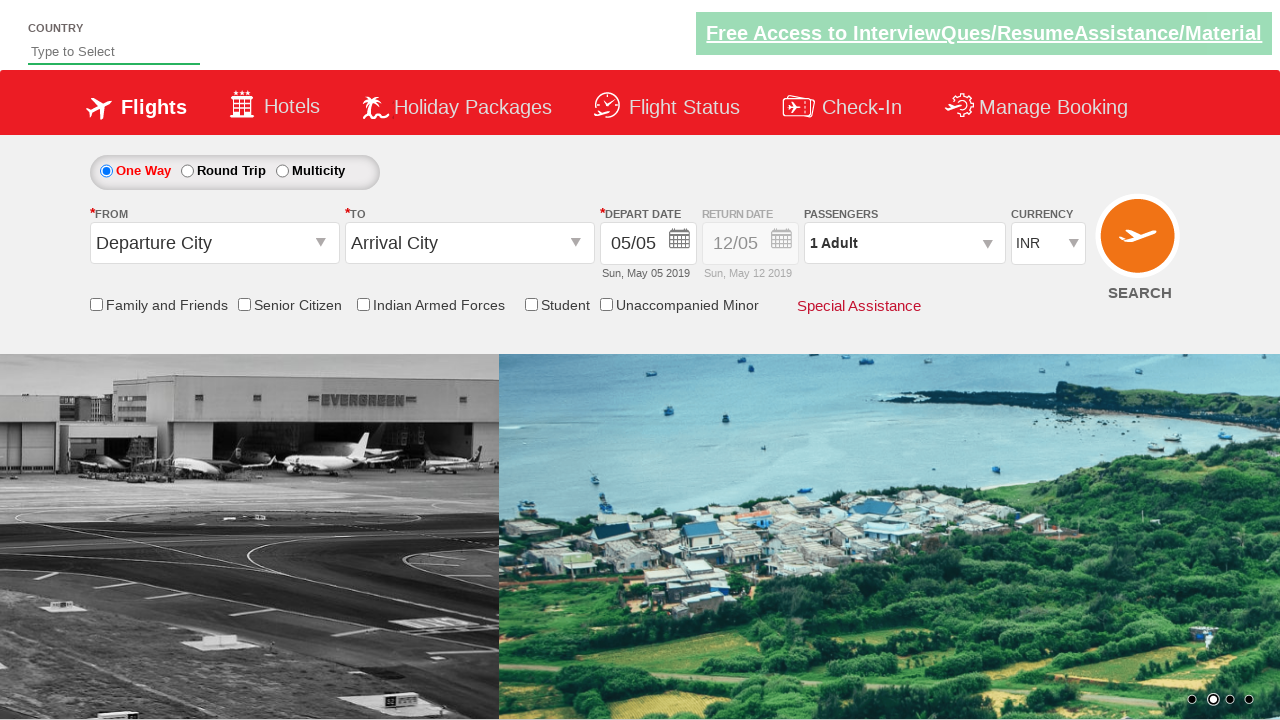

Typed 'ind' in the autosuggest field on #autosuggest
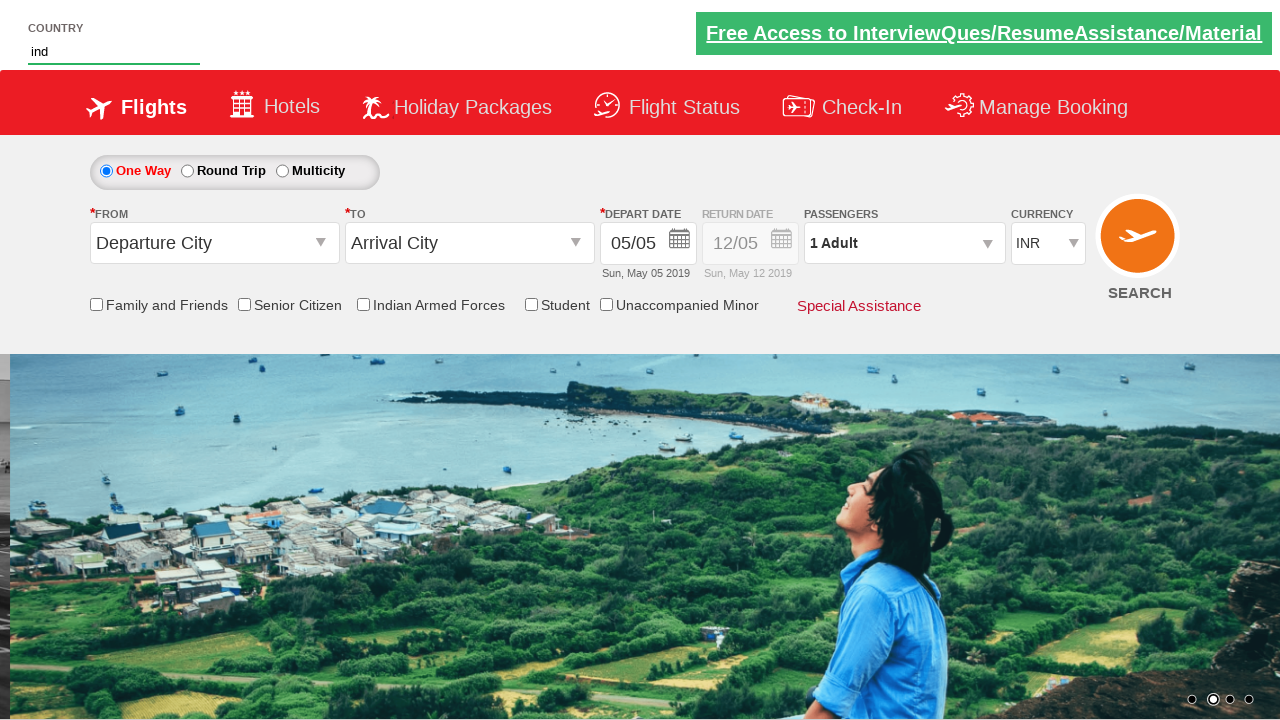

Autocomplete suggestions appeared
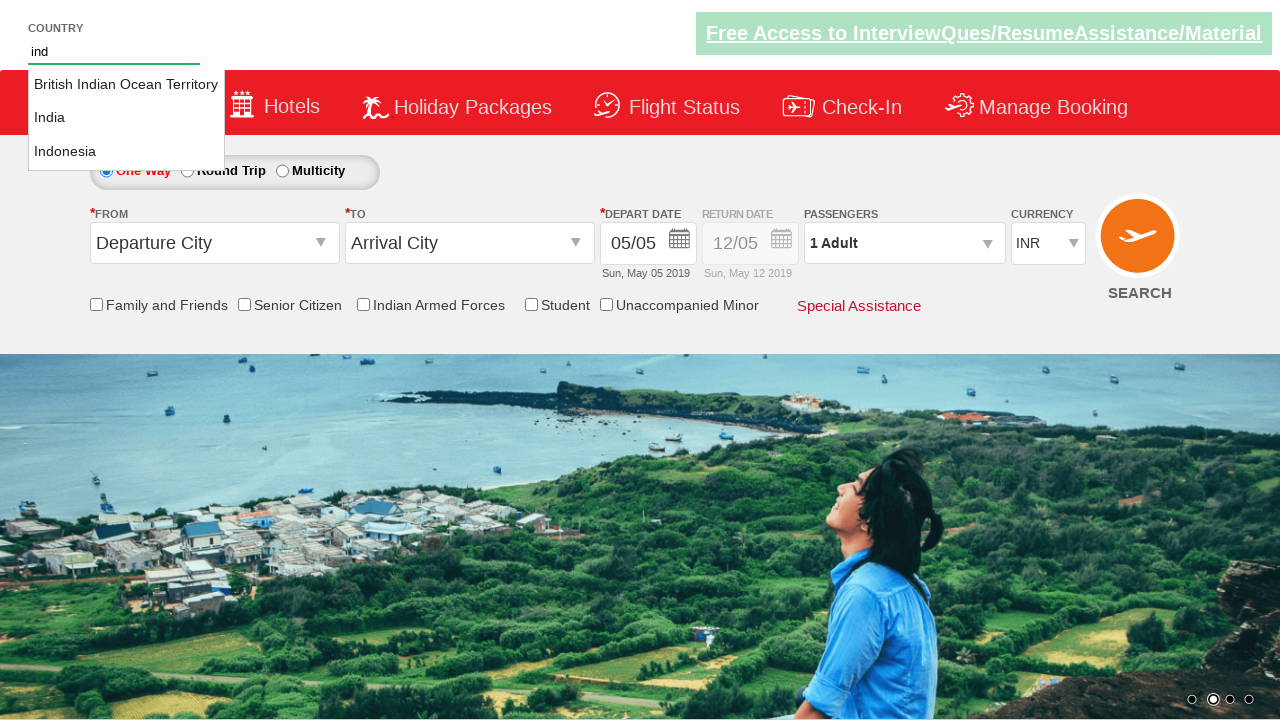

Retrieved all dropdown suggestion options
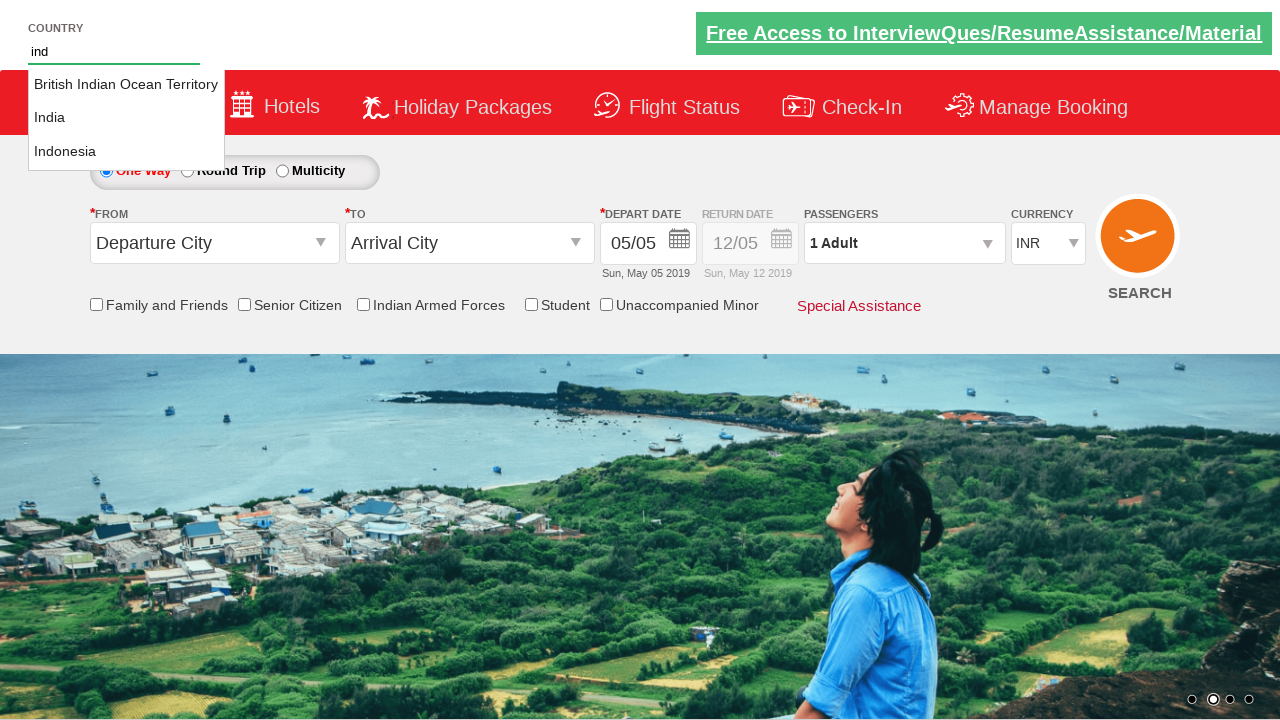

Selected 'India' from the dropdown suggestions at (126, 118) on li.ui-menu-item a >> nth=1
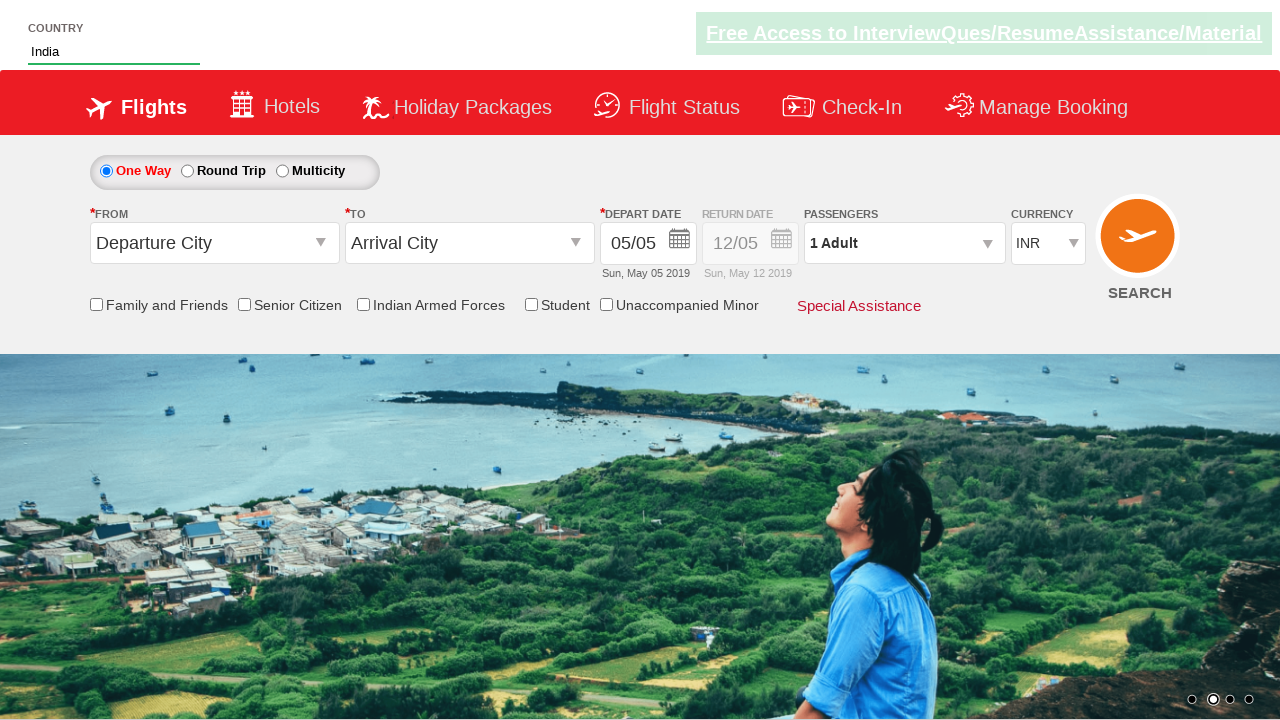

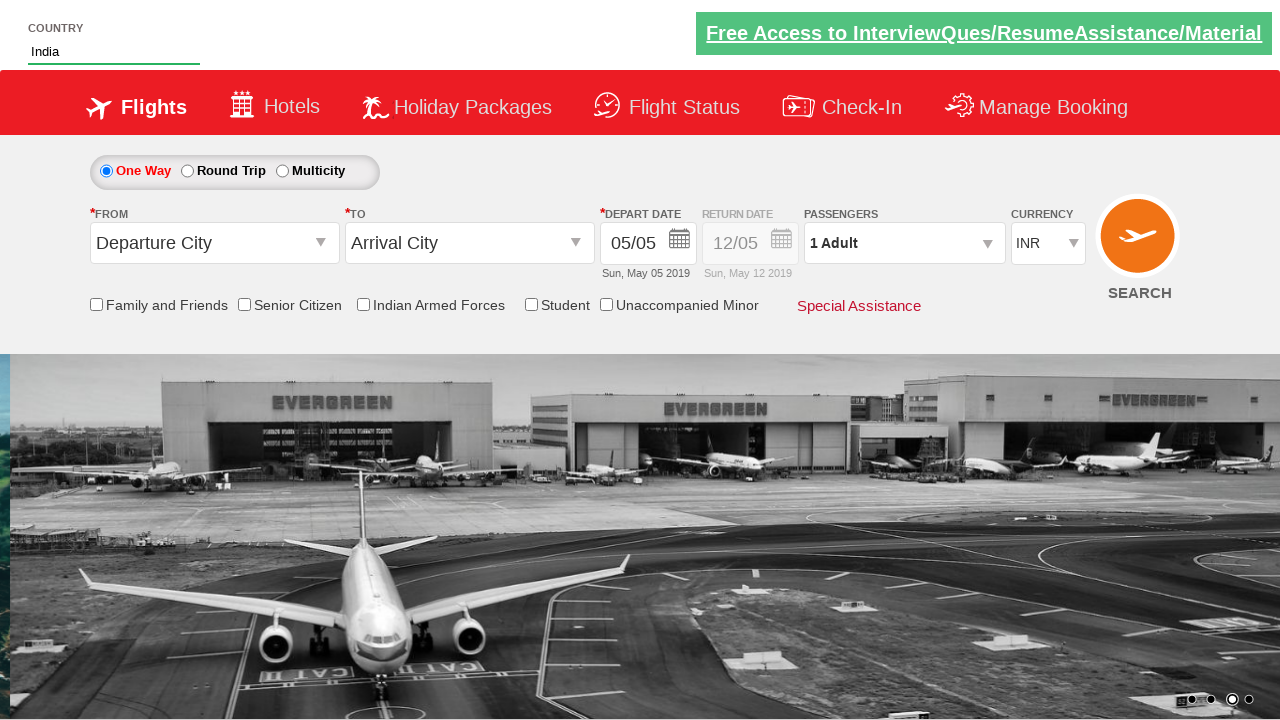